Tests keyboard key press functionality by sending space and left arrow keys to the page and verifying the displayed result text shows the correct key was pressed.

Starting URL: http://the-internet.herokuapp.com/key_presses

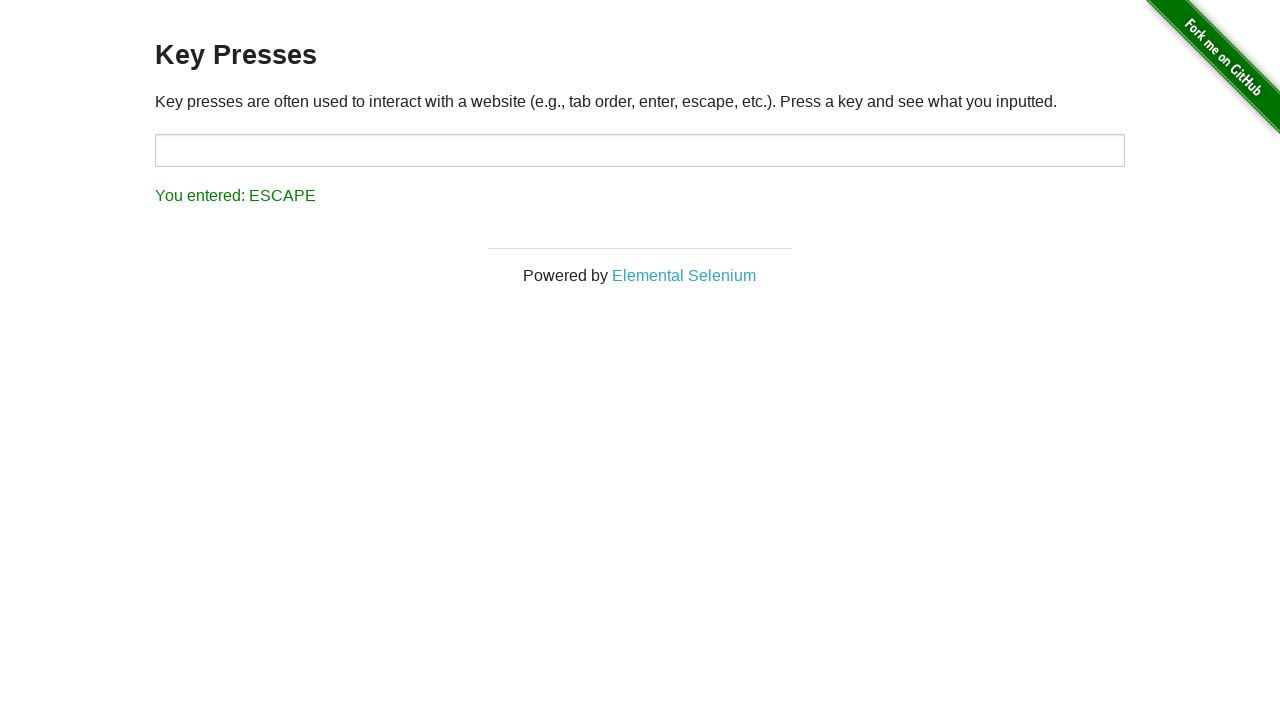

Pressed Space key on target element on #target
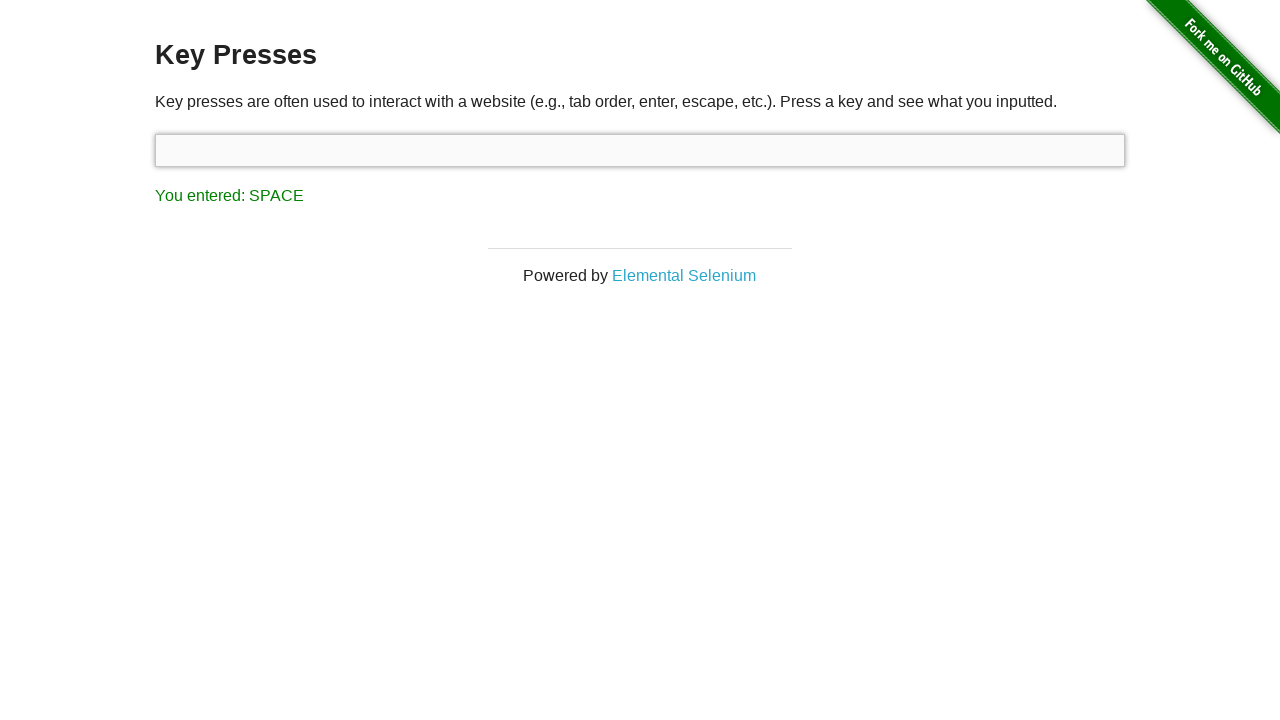

Result element loaded after Space key press
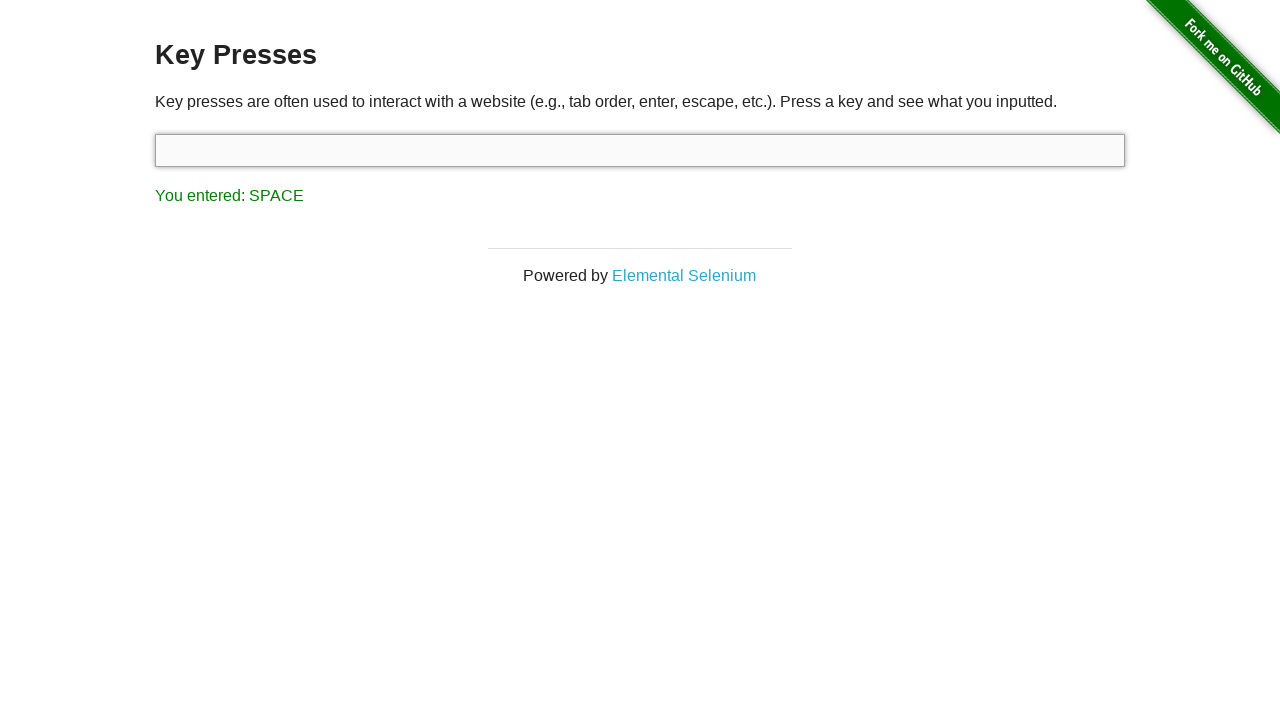

Verified result text shows 'You entered: SPACE'
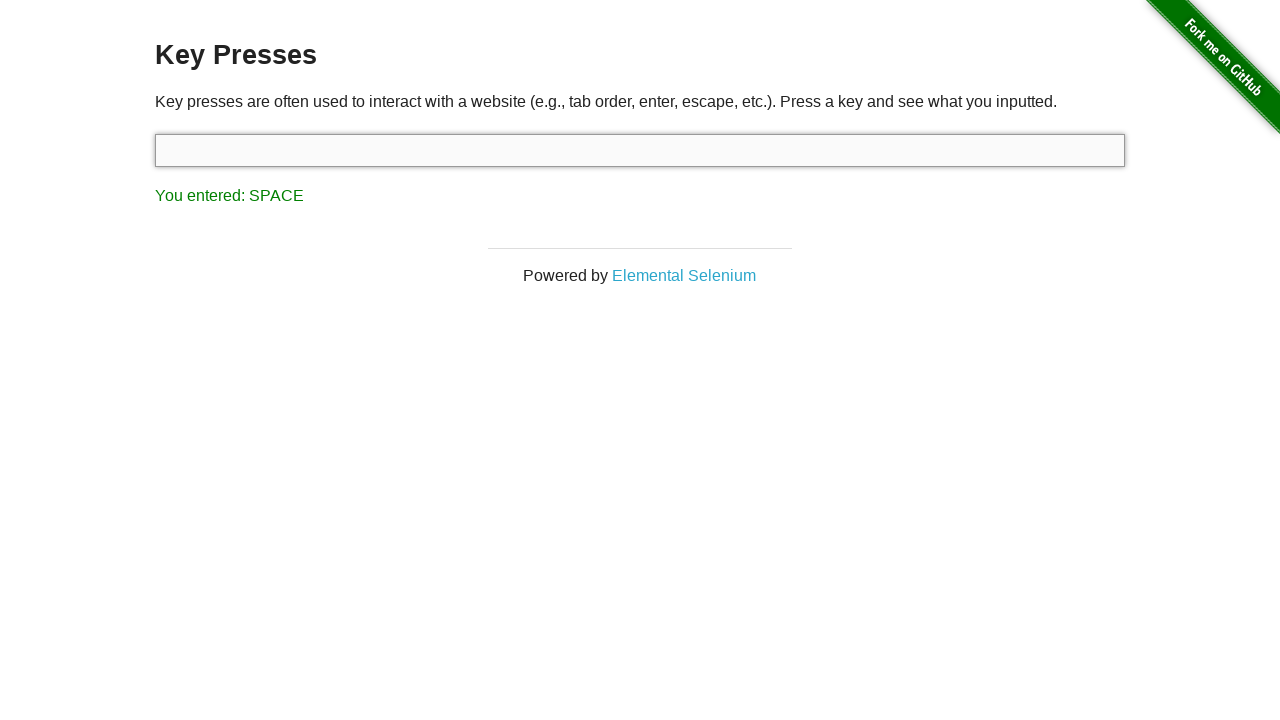

Pressed ArrowLeft key
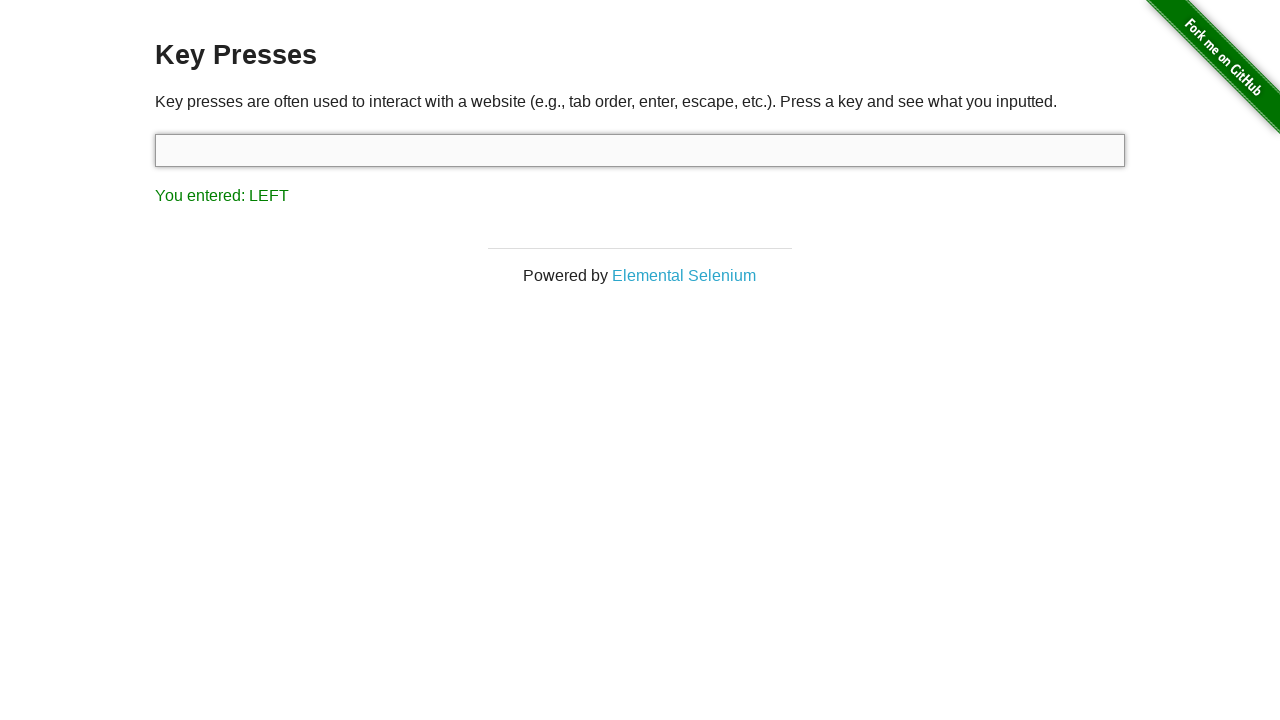

Verified result text shows 'You entered: LEFT'
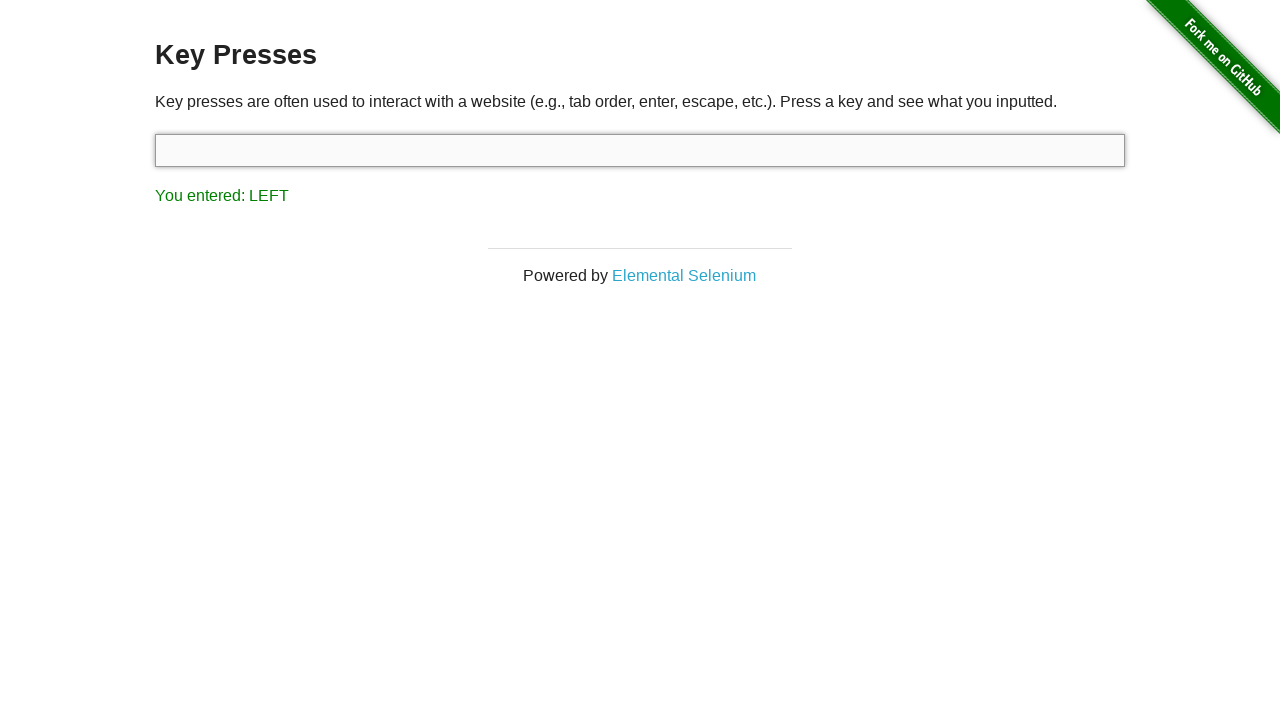

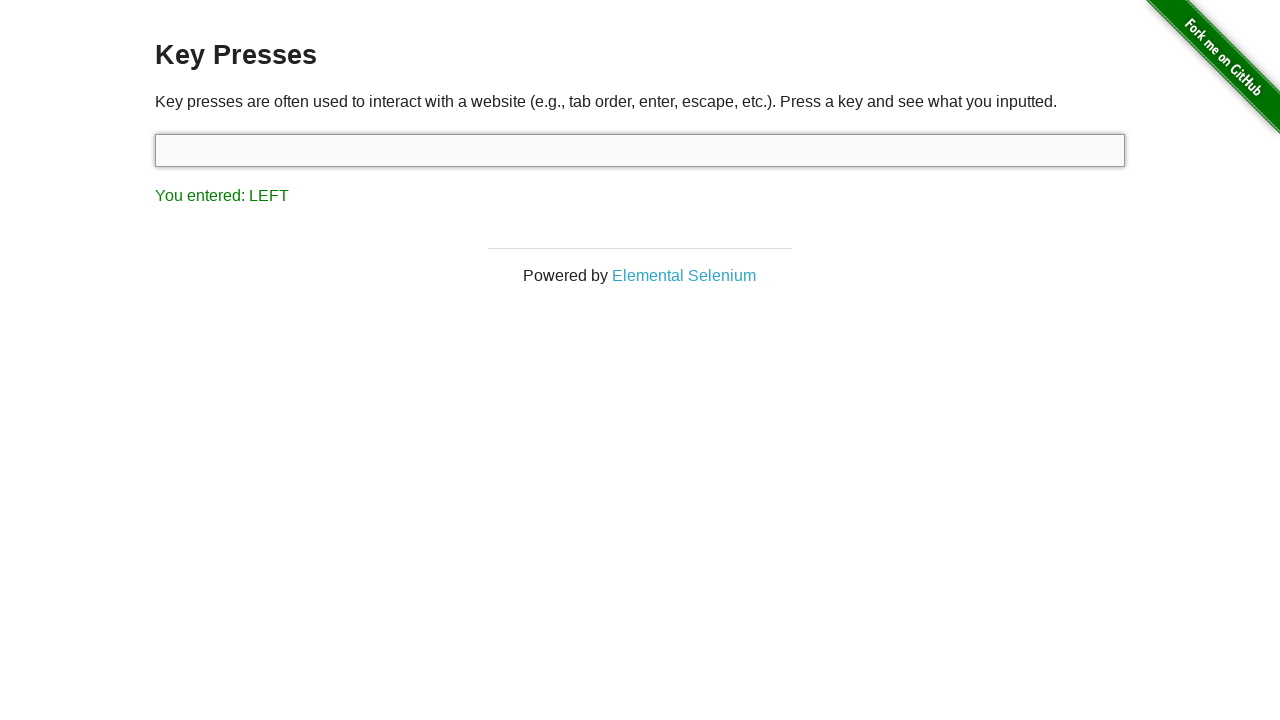